Tests drag and drop functionality within an iframe on jQuery UI demo page, then navigates to the Button demo via link click

Starting URL: https://jqueryui.com/droppable/

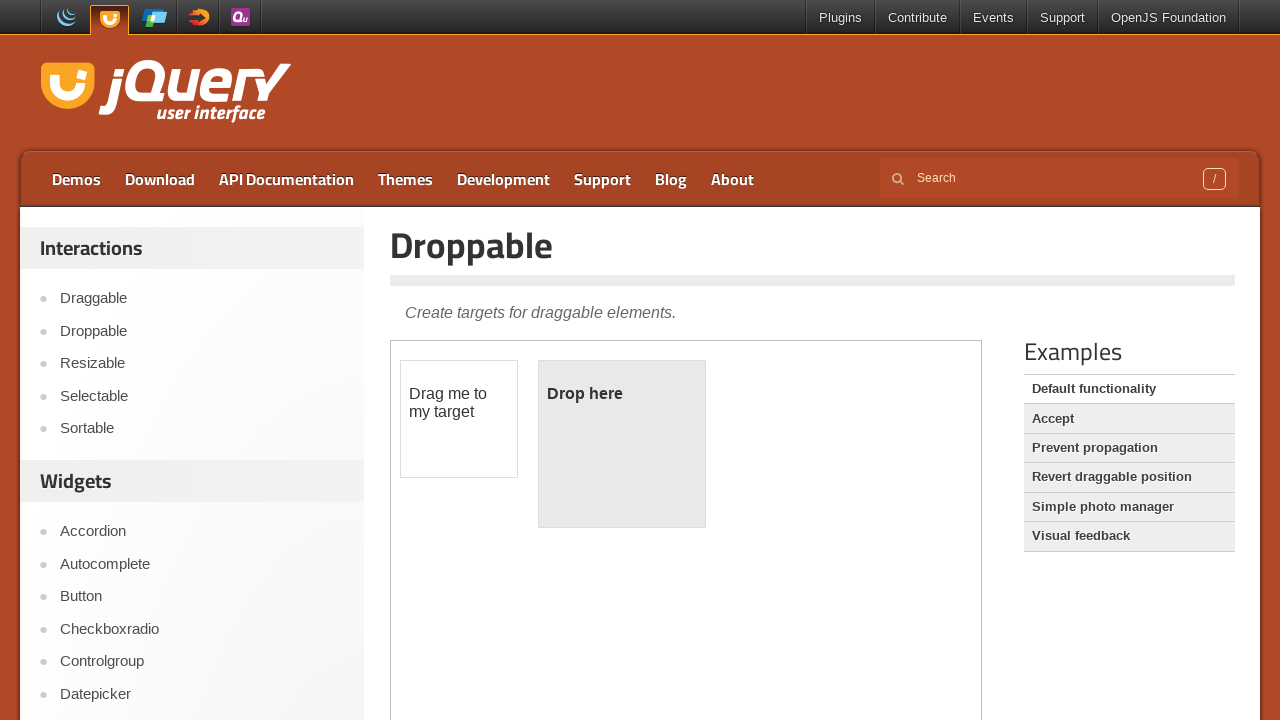

Located the iframe containing the drag and drop demo
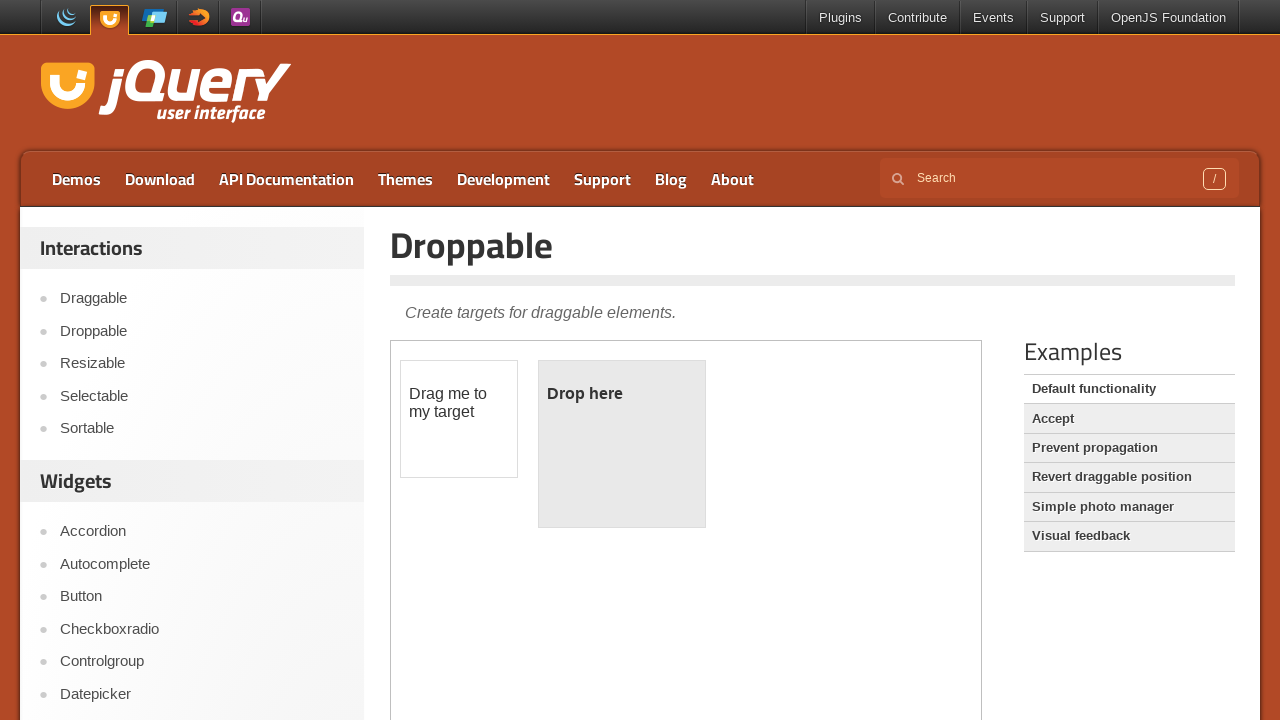

Located the draggable element within the iframe
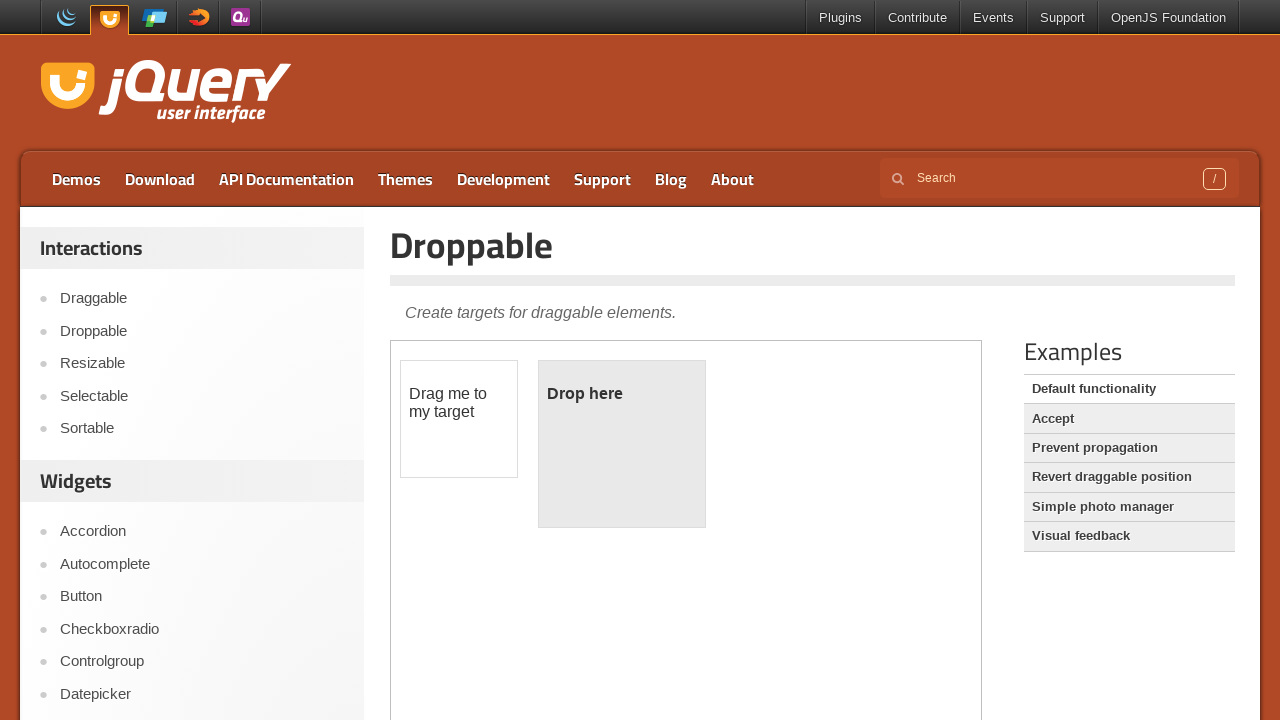

Located the droppable target element within the iframe
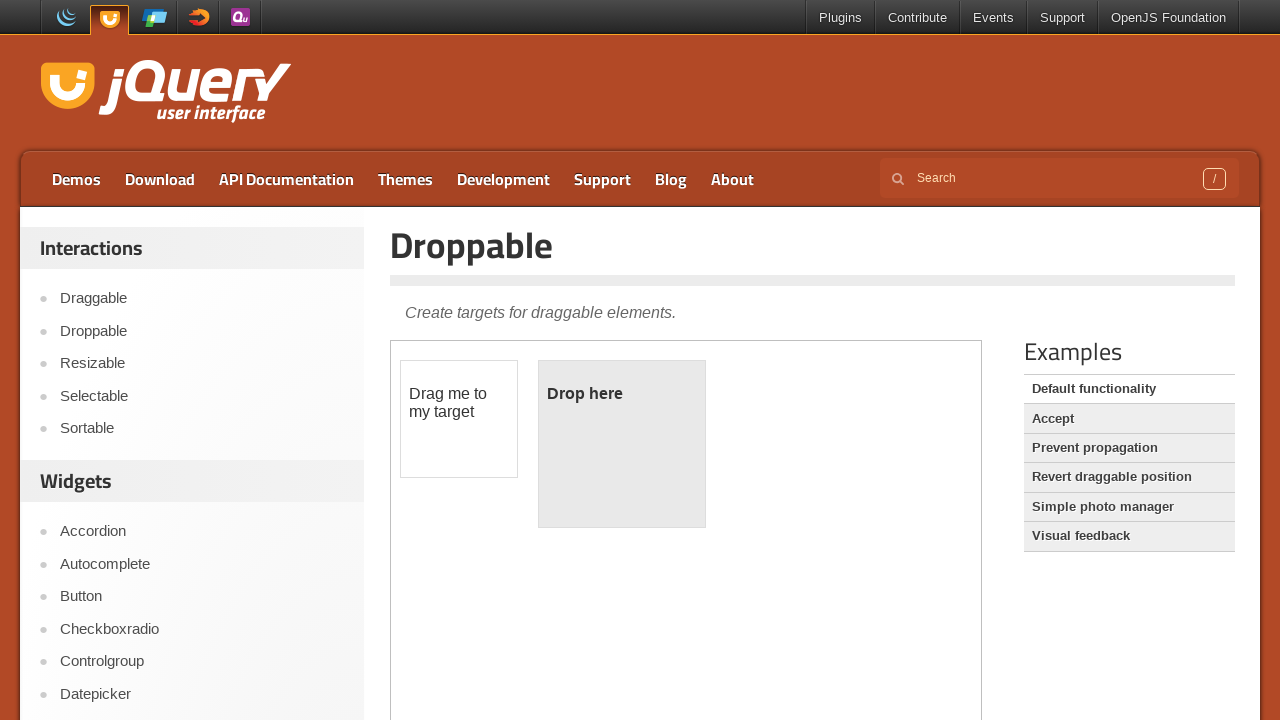

Performed drag and drop from draggable to droppable element at (622, 444)
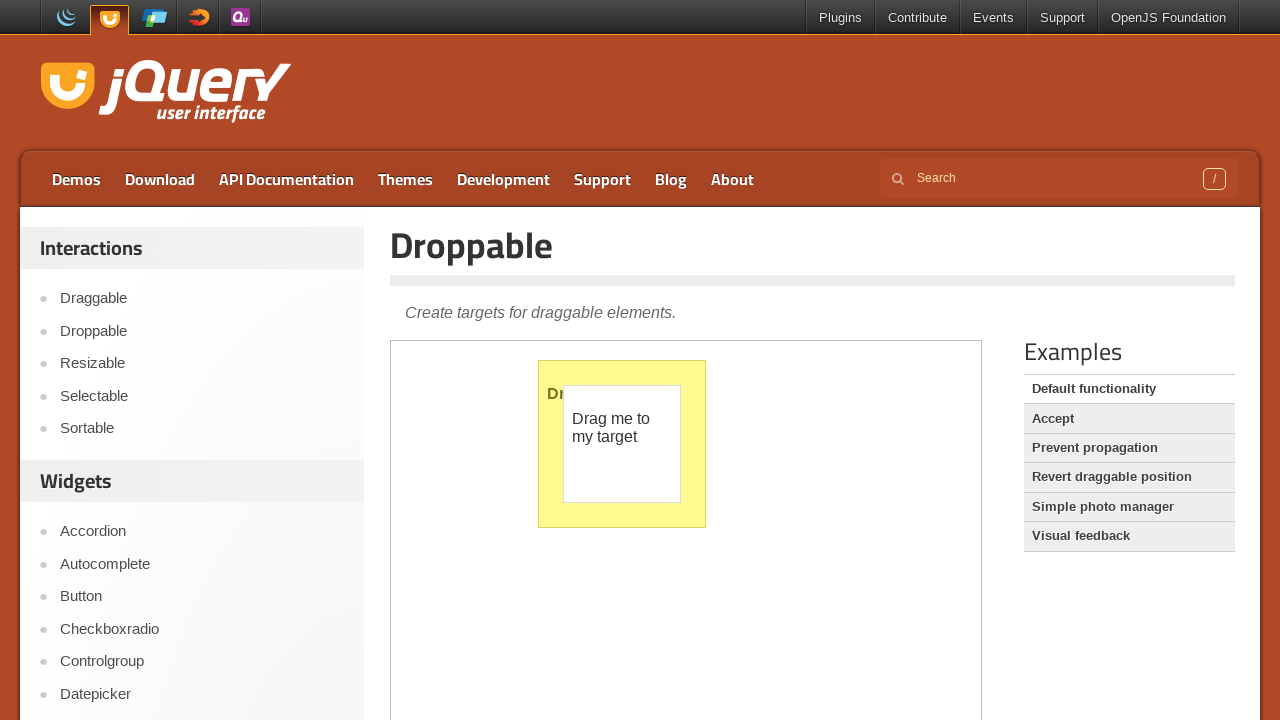

Clicked on the Button demo link in the main page at (202, 597) on a:text('Button')
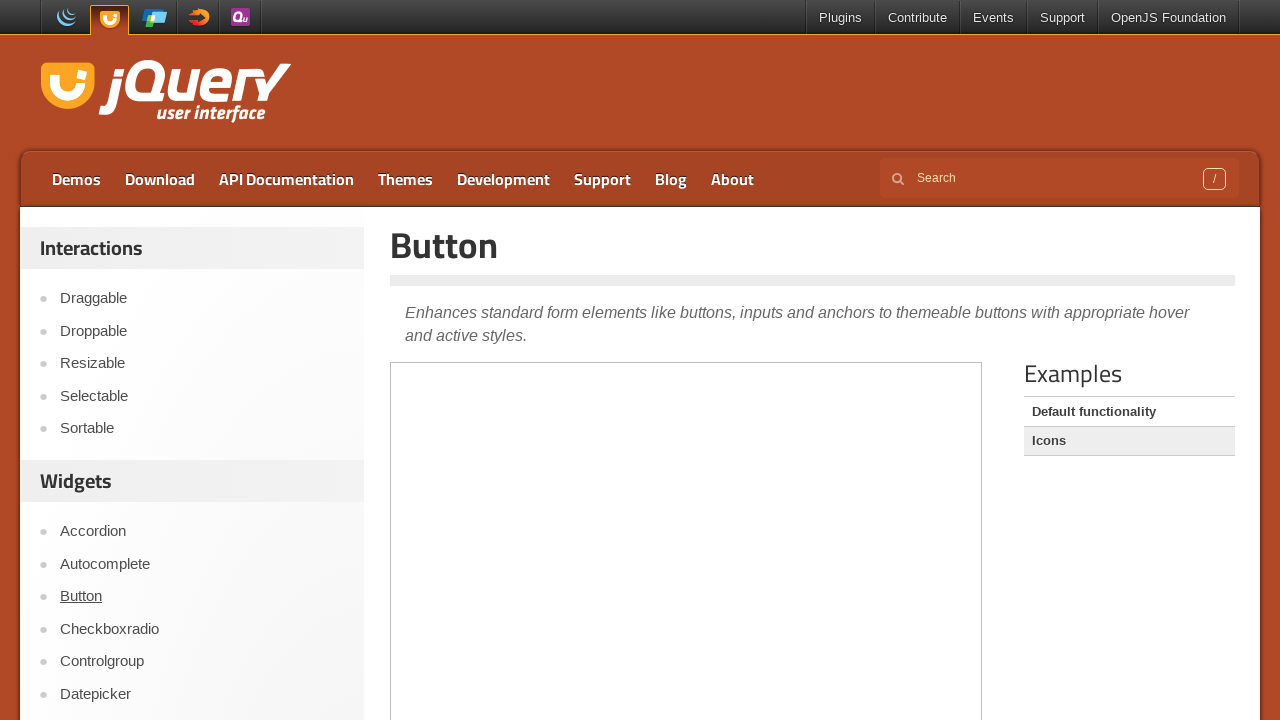

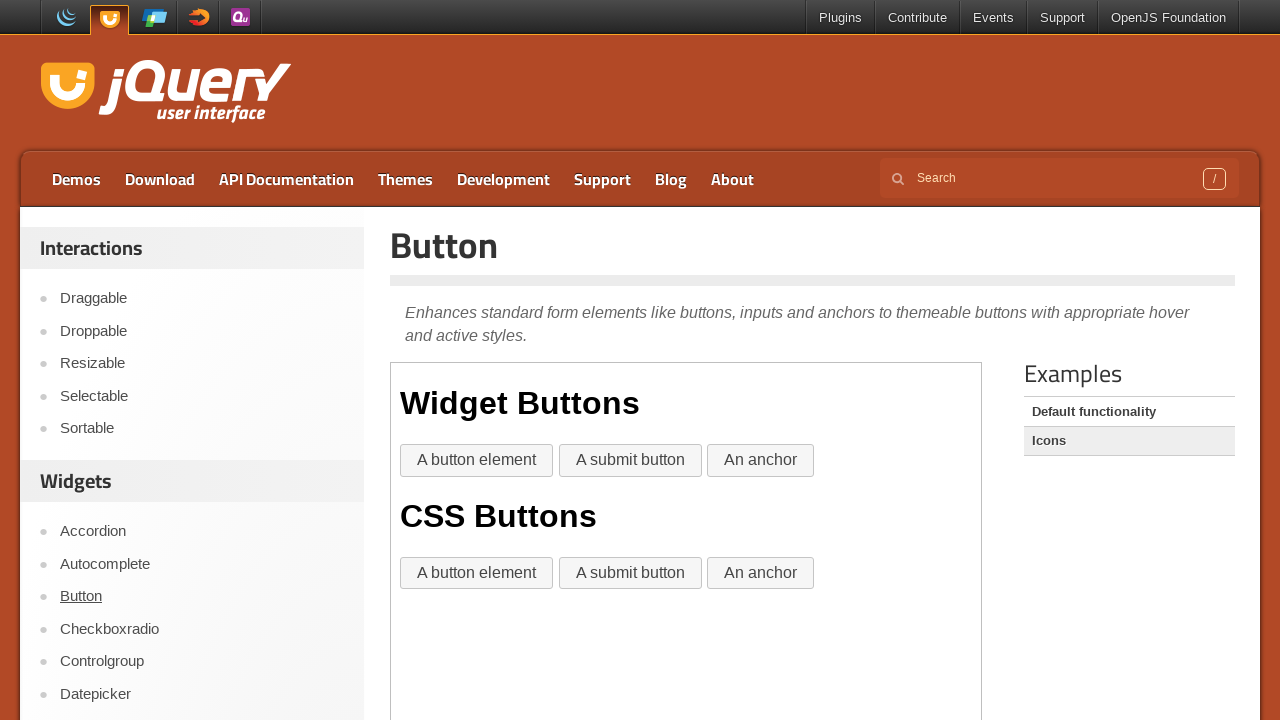